Tests drag and drop functionality on the jQuery UI demo page by dragging an element and dropping it onto a target droppable area within an iframe.

Starting URL: https://jqueryui.com/droppable/

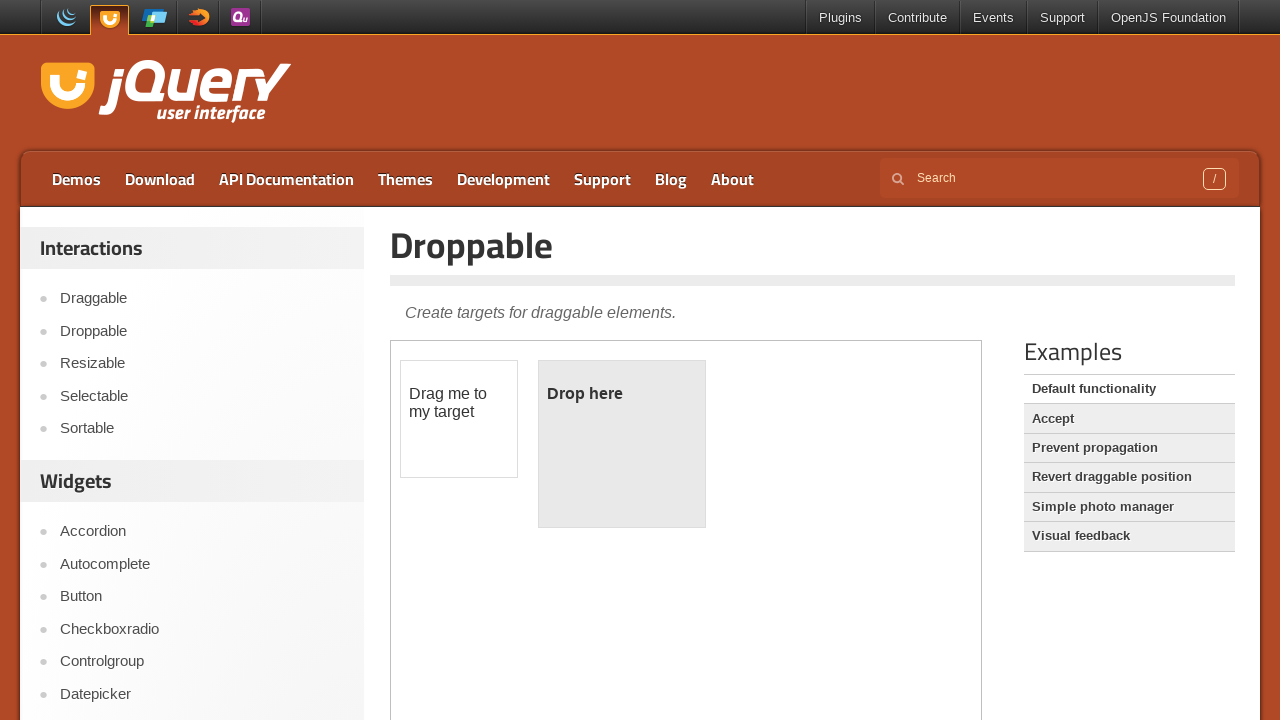

Located the demo iframe on the jQuery UI droppable page
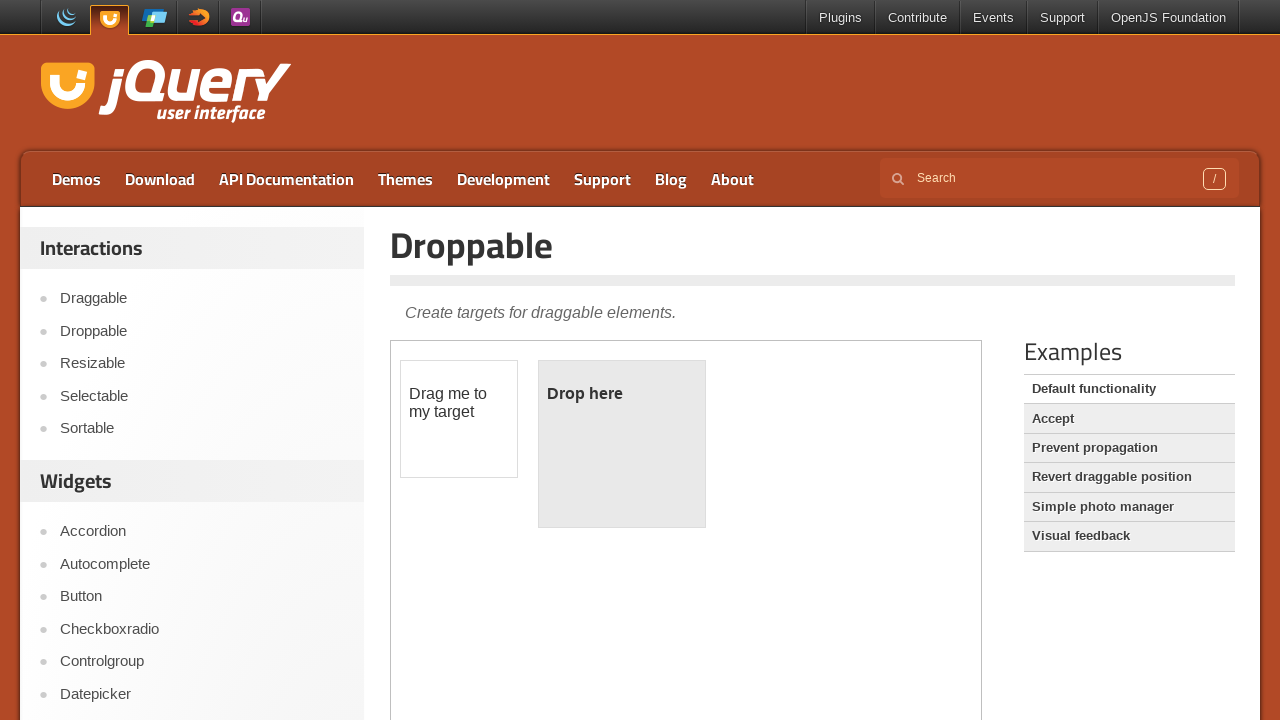

Located the draggable element with ID 'draggable' within the iframe
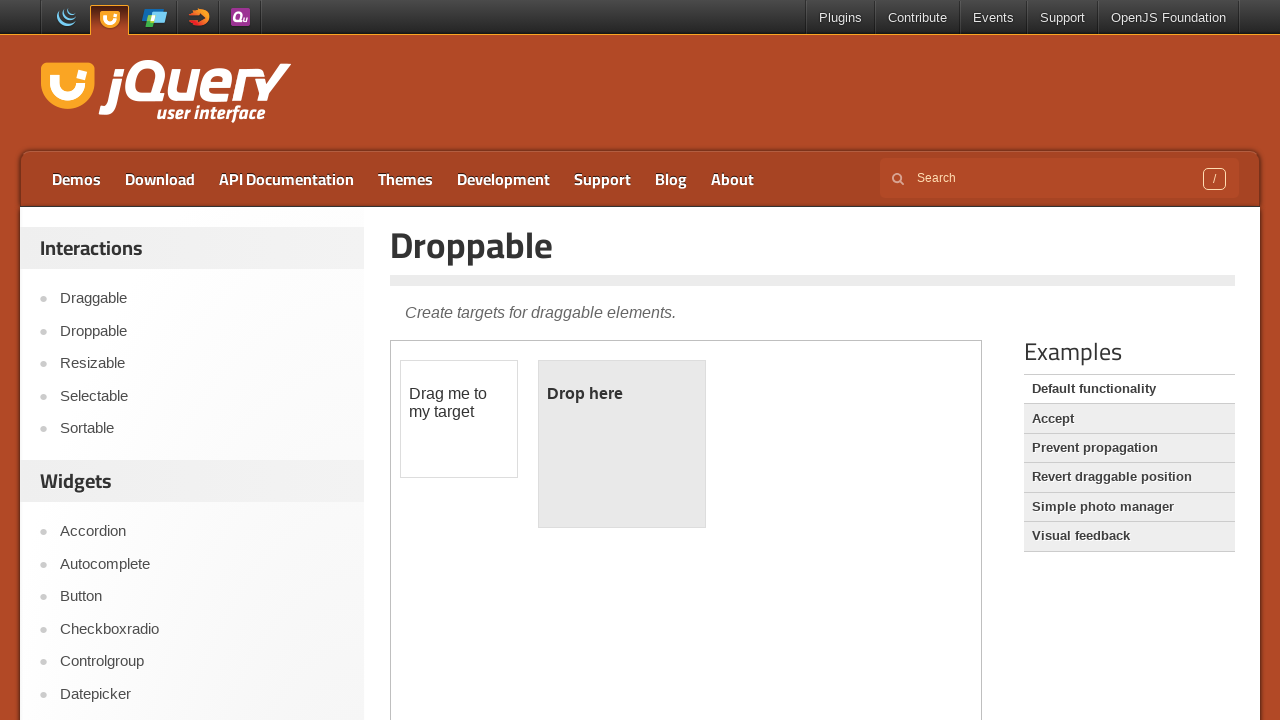

Located the droppable target element with ID 'droppable' within the iframe
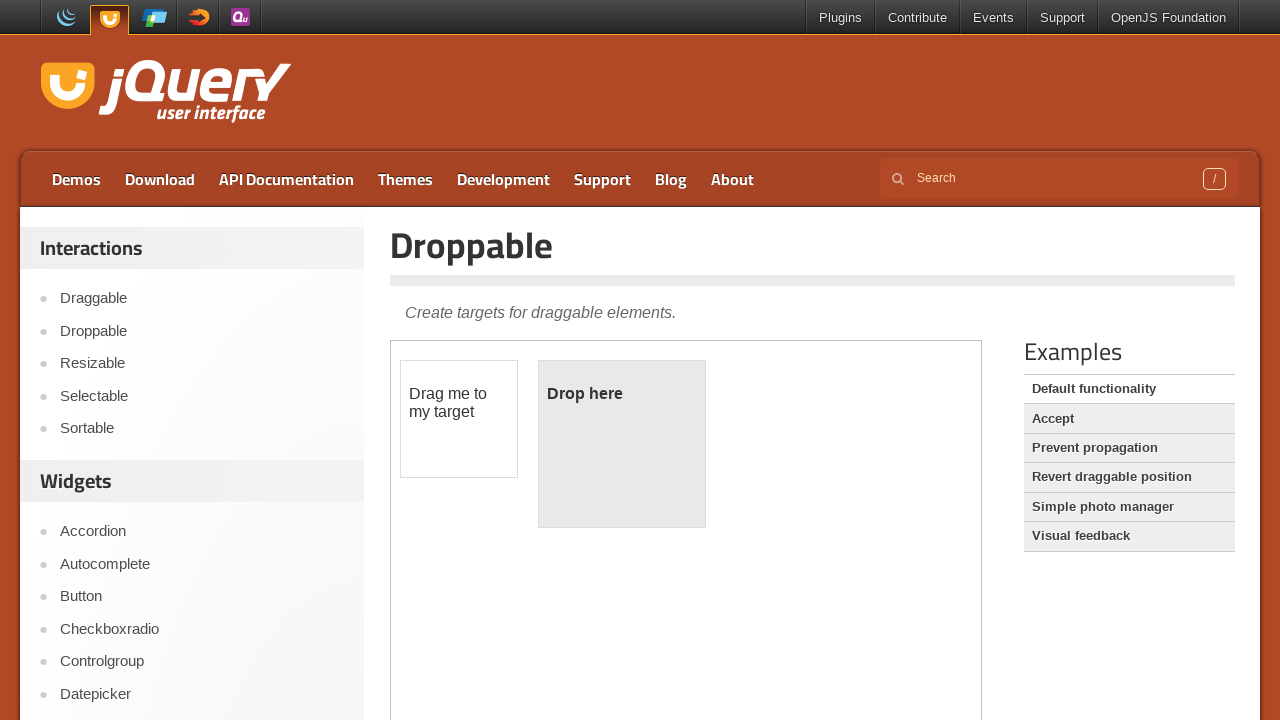

Dragged the draggable element and dropped it onto the droppable target at (622, 444)
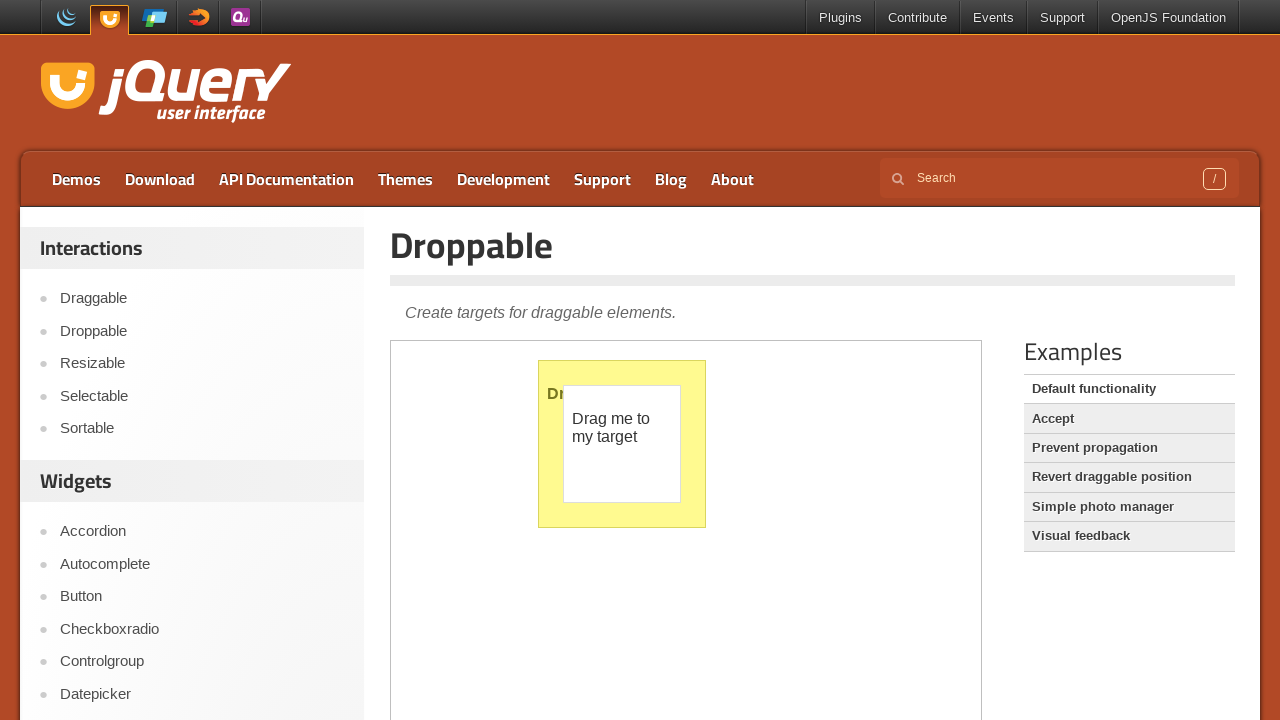

Verified that the droppable element now displays 'Dropped!' text, confirming successful drag and drop
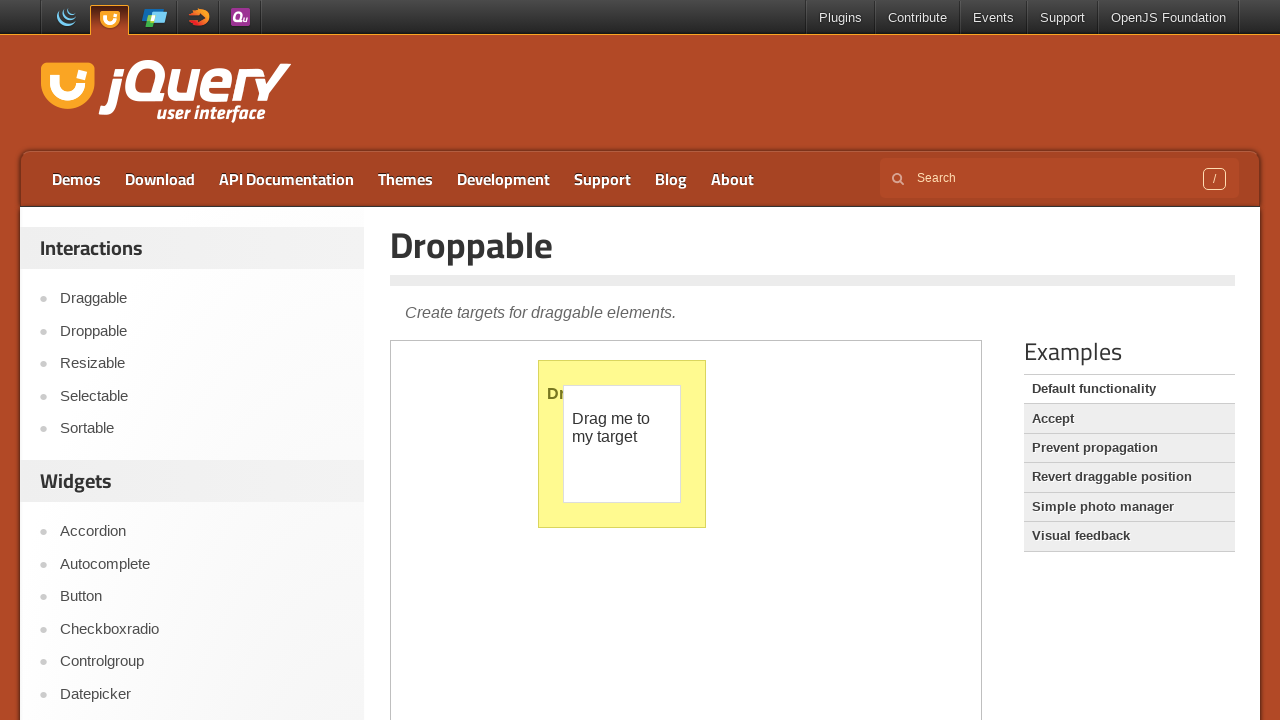

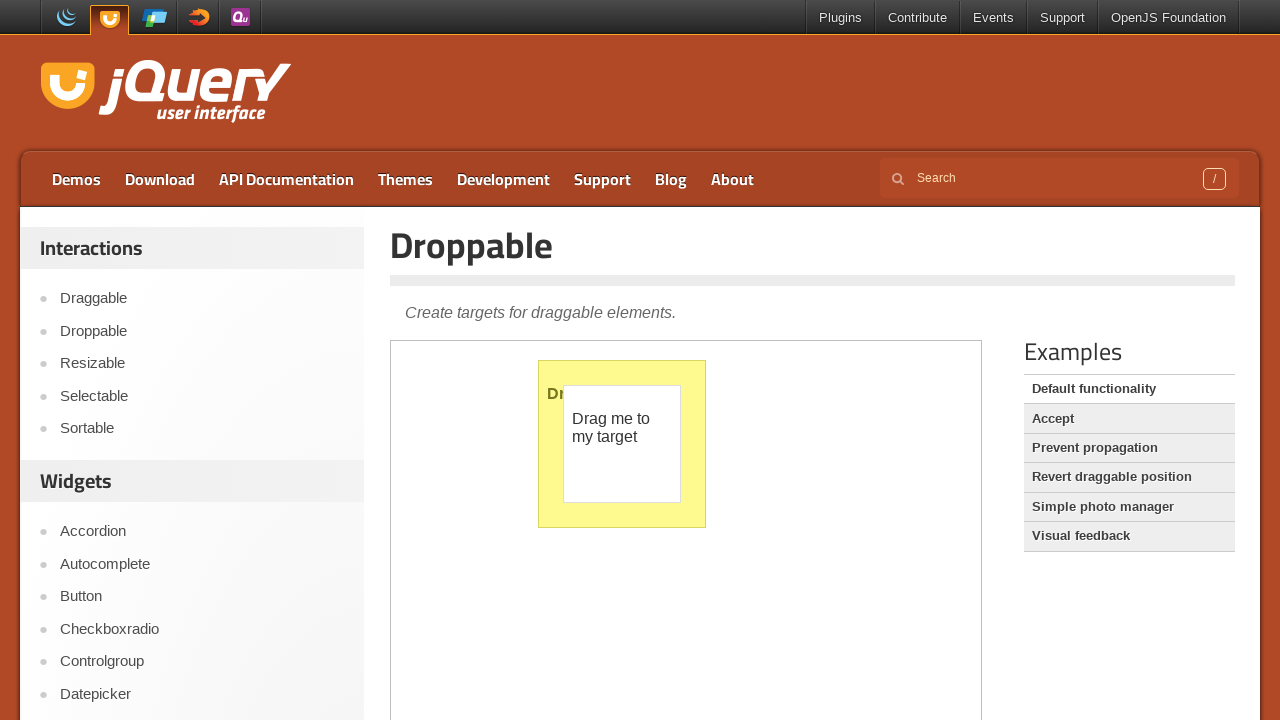